Tests clearing the complete state of all items by checking then unchecking the toggle-all checkbox

Starting URL: https://demo.playwright.dev/todomvc

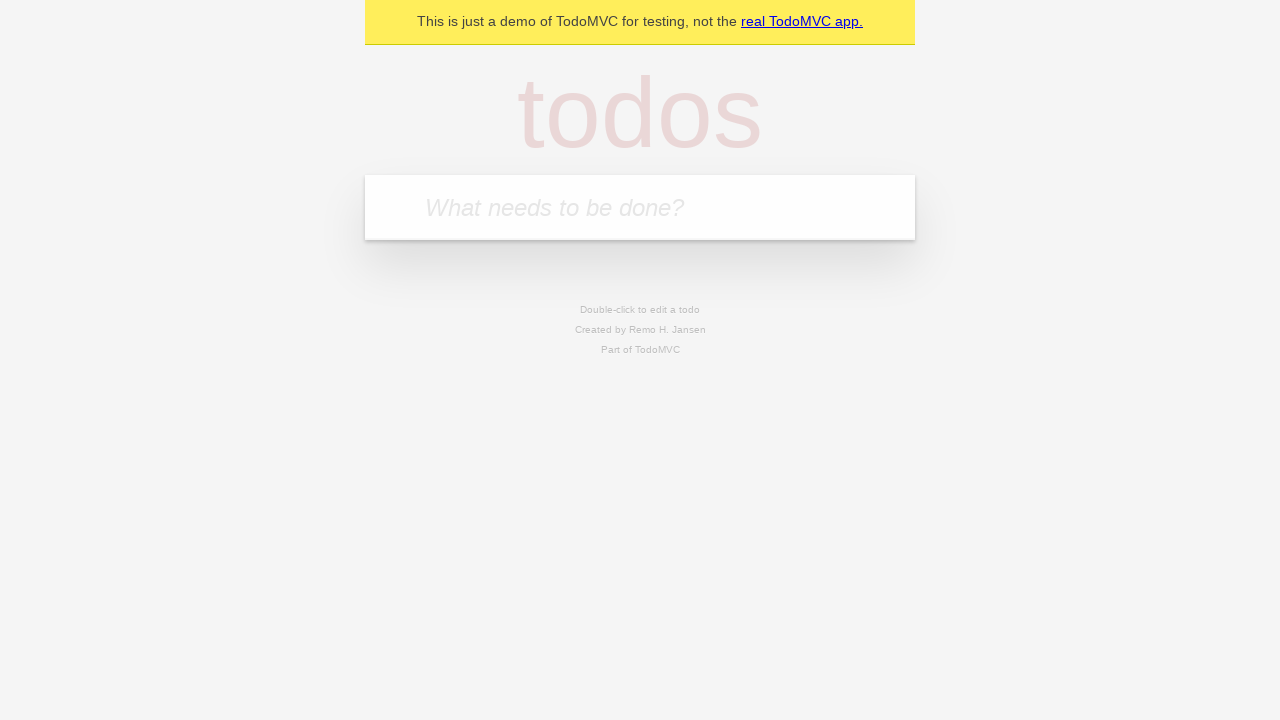

Filled todo input with 'buy some cheese' on internal:attr=[placeholder="What needs to be done?"i]
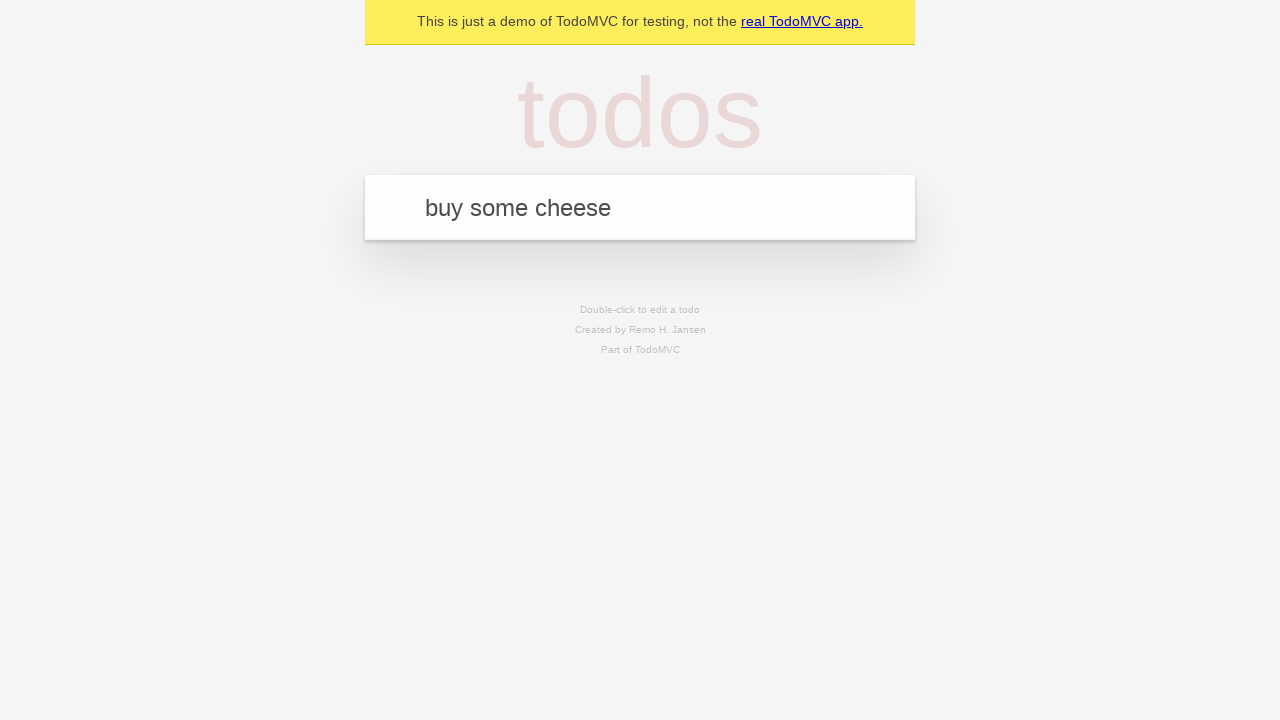

Pressed Enter to create todo 'buy some cheese' on internal:attr=[placeholder="What needs to be done?"i]
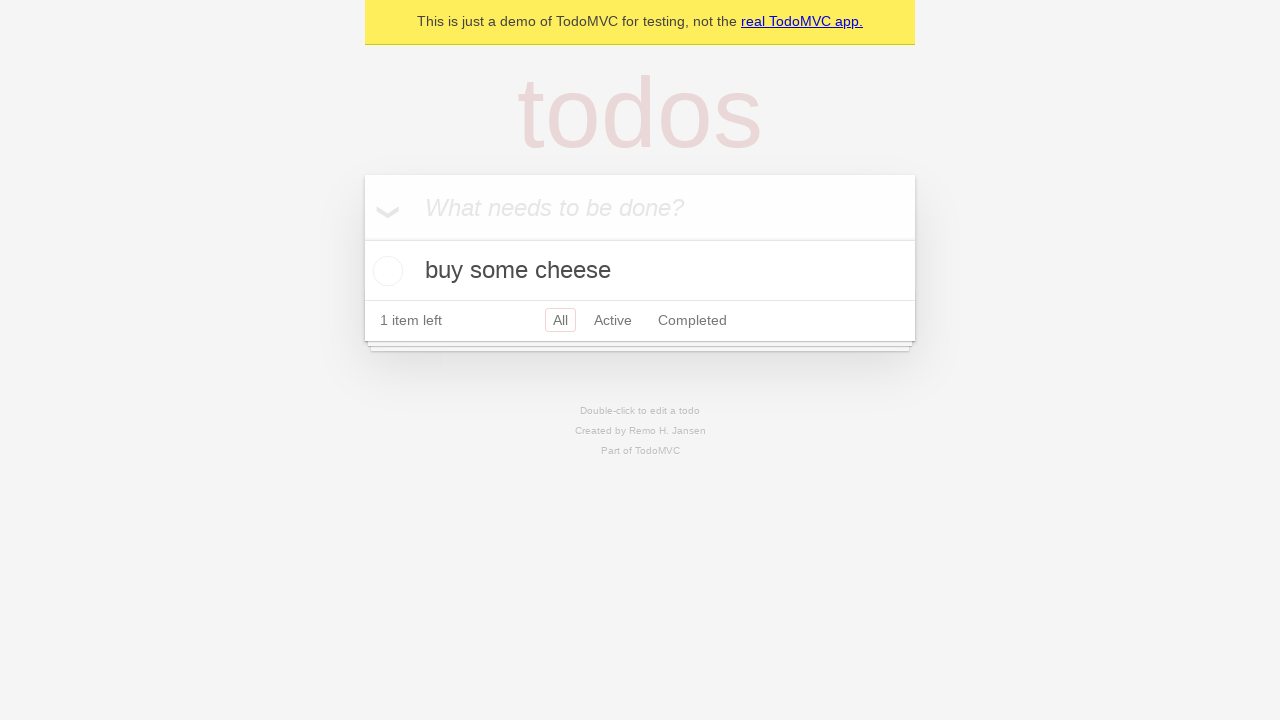

Filled todo input with 'feed the cat' on internal:attr=[placeholder="What needs to be done?"i]
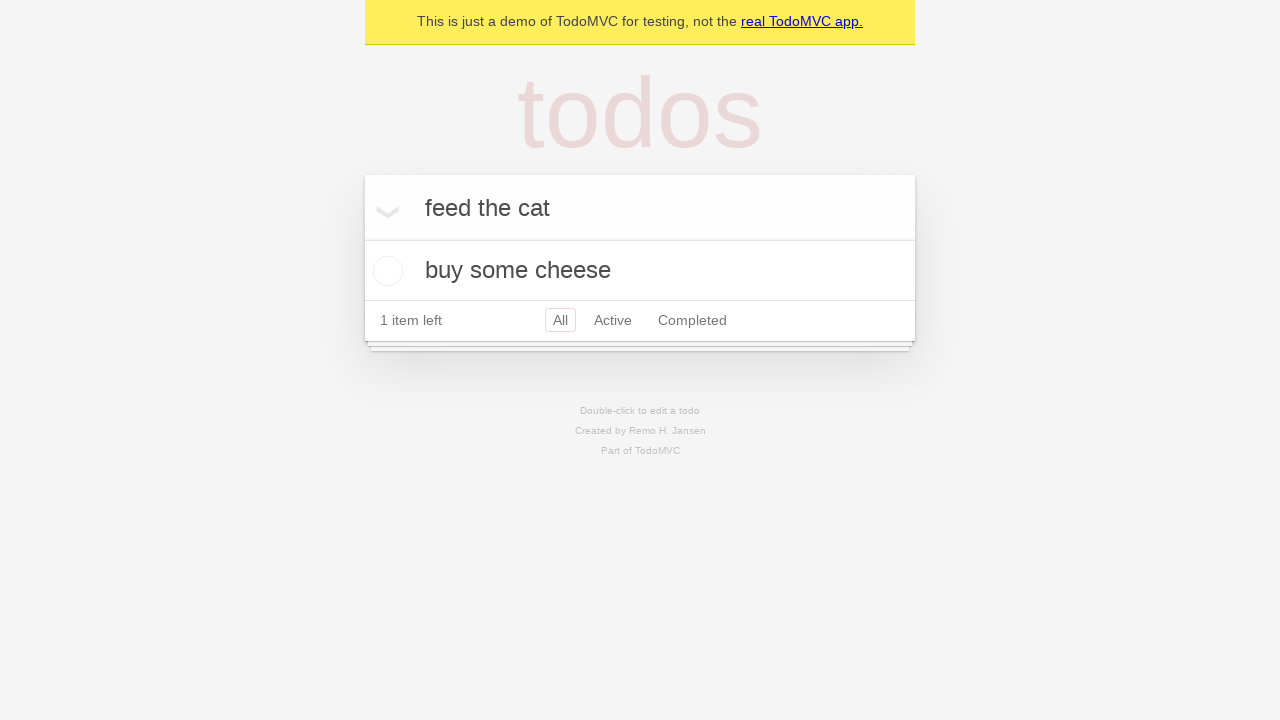

Pressed Enter to create todo 'feed the cat' on internal:attr=[placeholder="What needs to be done?"i]
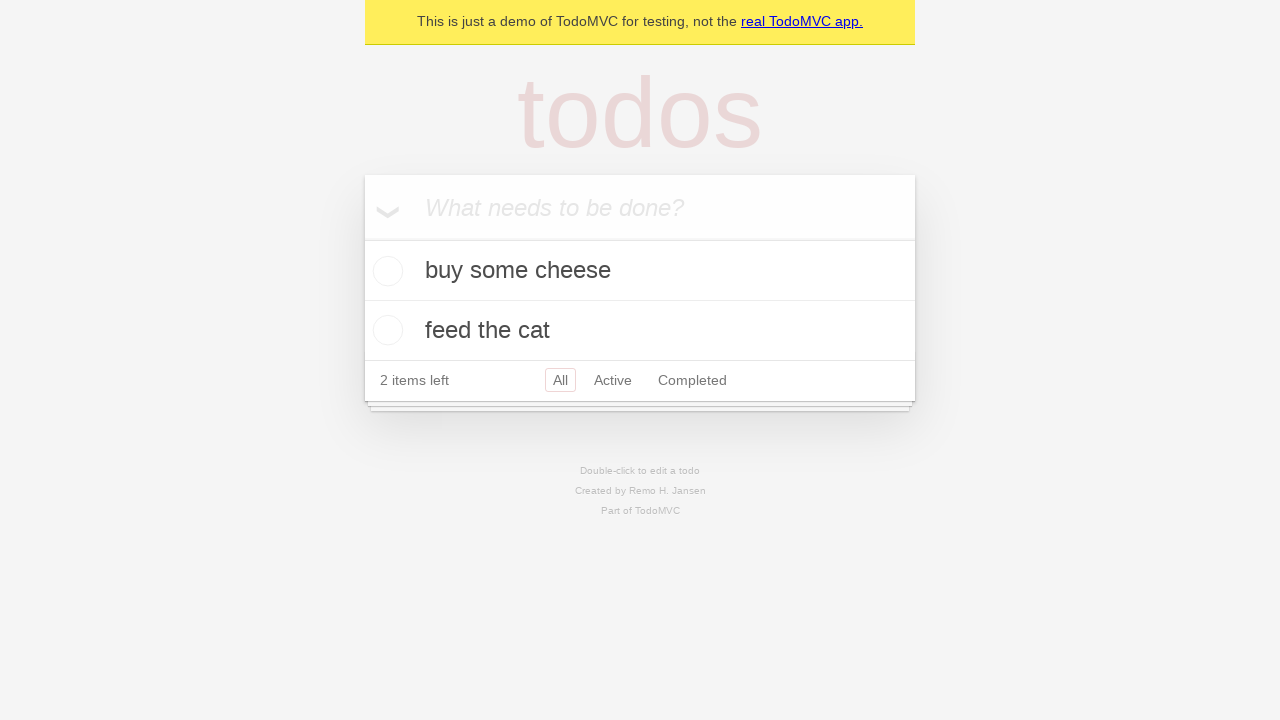

Filled todo input with 'book a doctors appointment' on internal:attr=[placeholder="What needs to be done?"i]
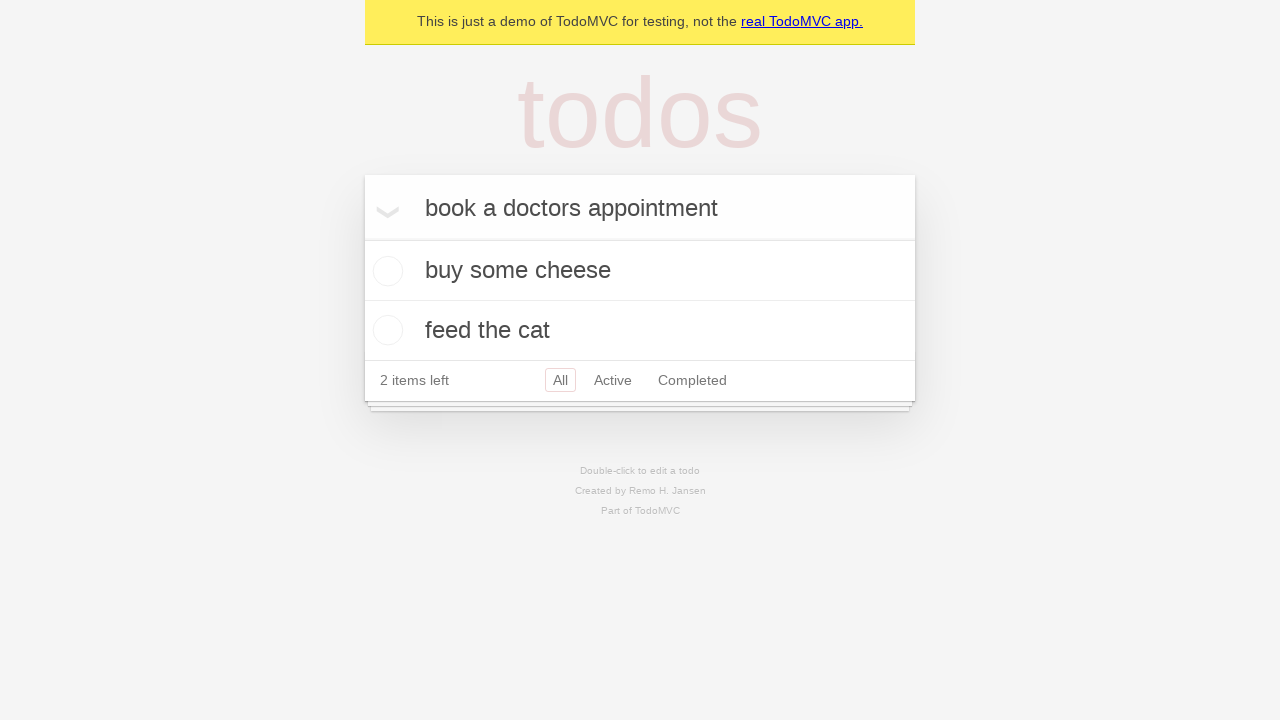

Pressed Enter to create todo 'book a doctors appointment' on internal:attr=[placeholder="What needs to be done?"i]
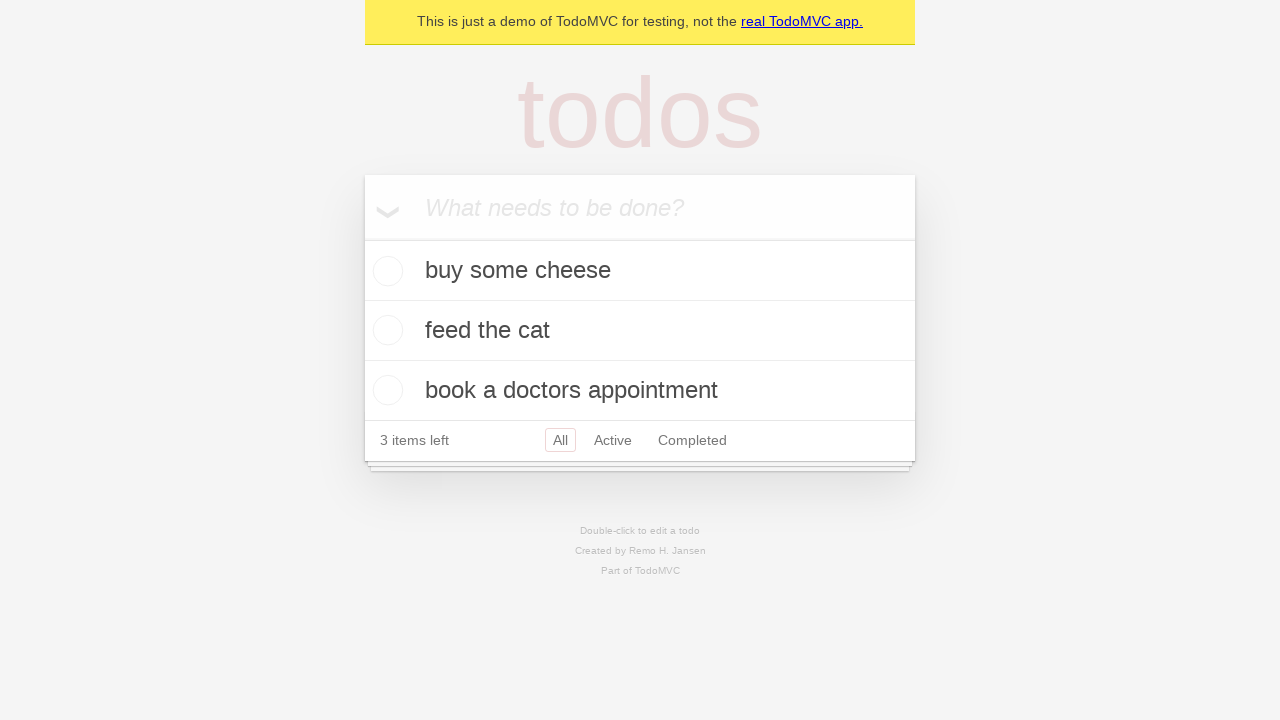

Located toggle all checkbox
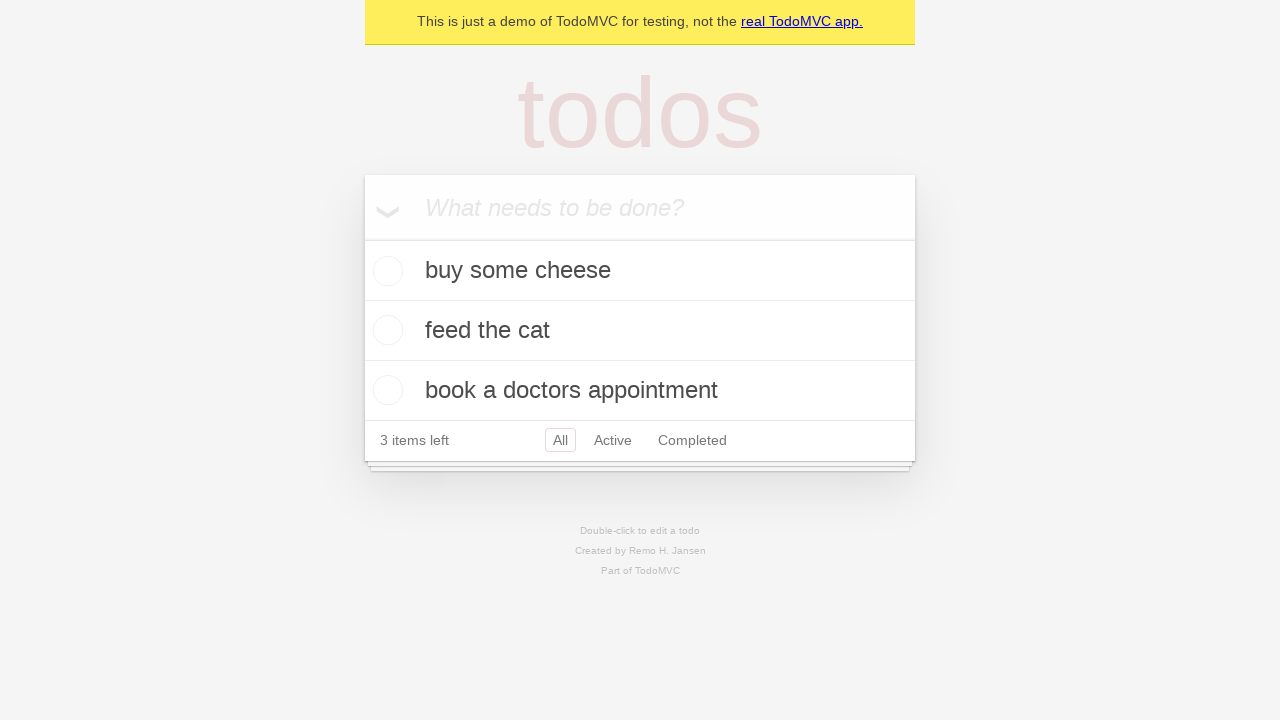

Checked toggle all checkbox to mark all items as complete at (362, 238) on internal:label="Mark all as complete"i
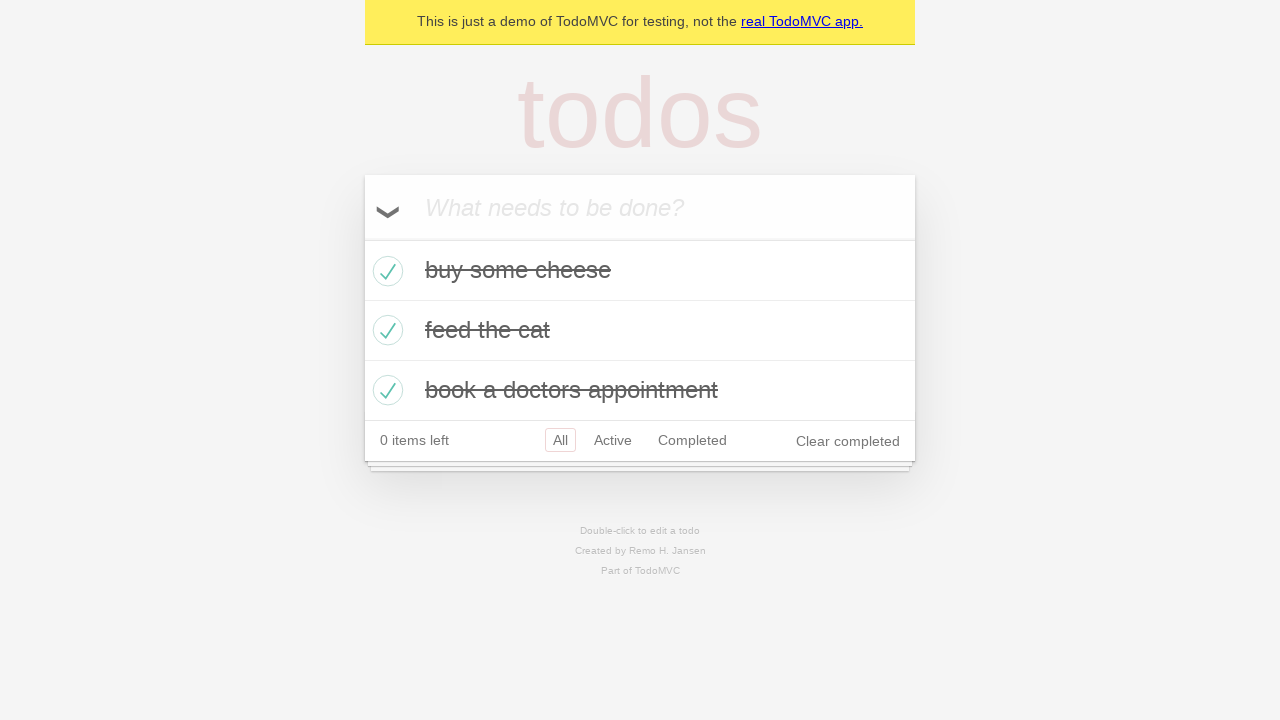

Unchecked toggle all checkbox to clear complete state of all items at (362, 238) on internal:label="Mark all as complete"i
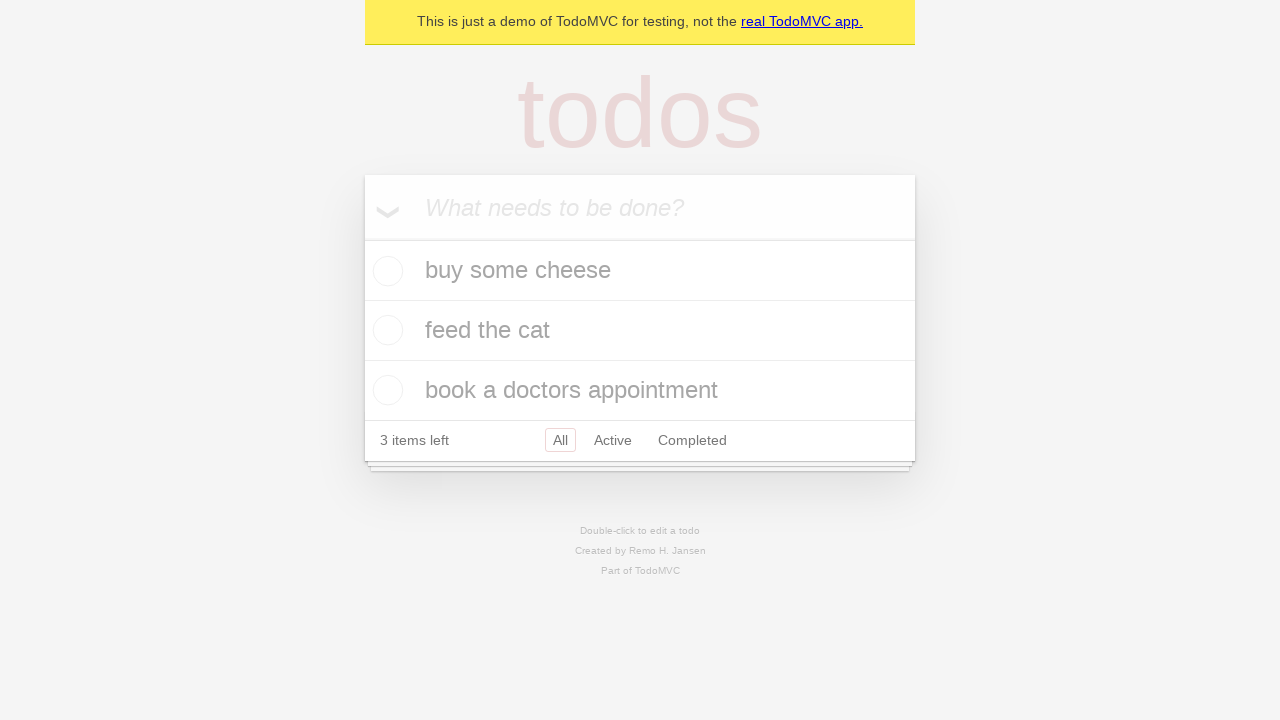

Waited for all items to appear as uncompleted
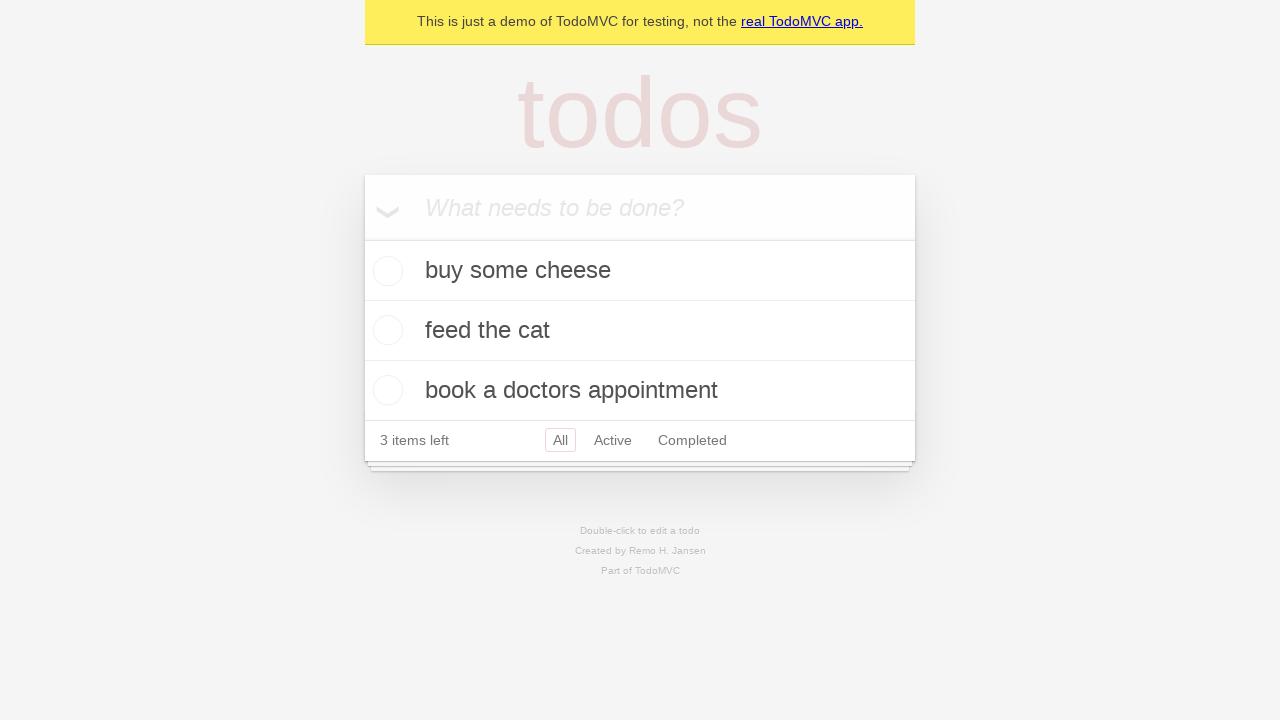

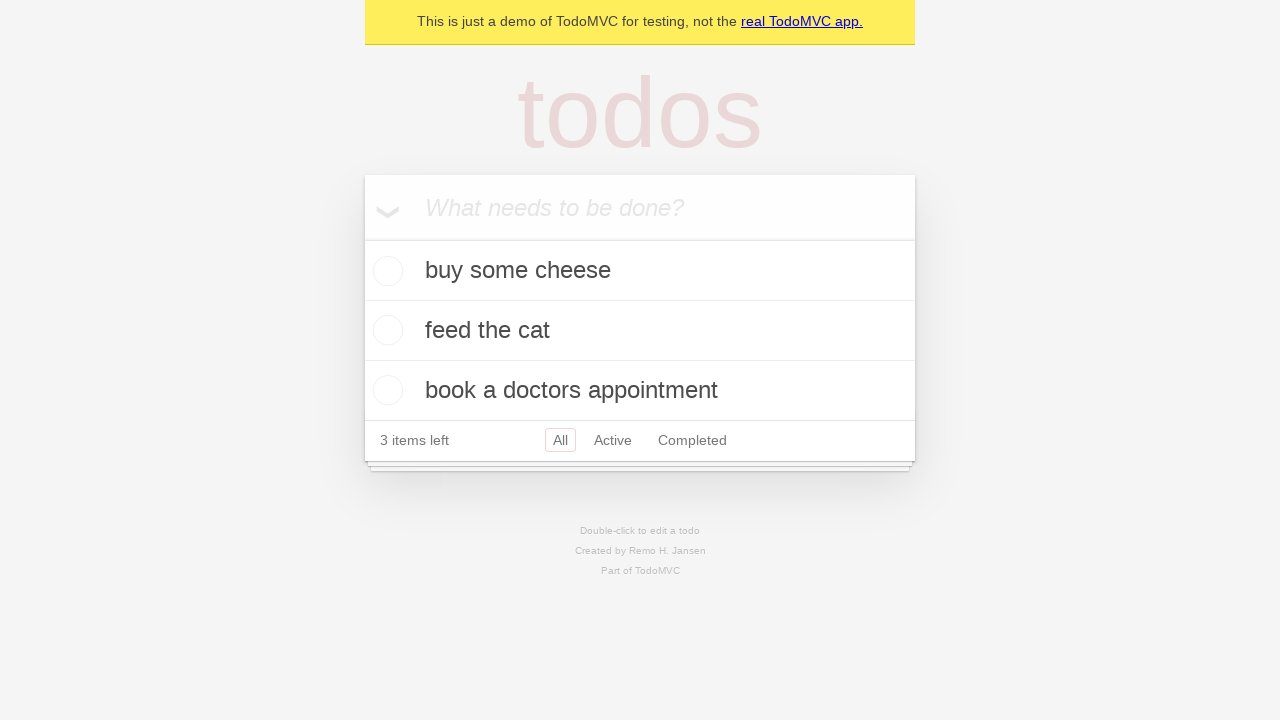